Navigates to the omayo test blog and attempts to interact with page elements including a hidden button and privacy policy element to demonstrate element visibility scenarios

Starting URL: http://omayo.blogspot.com/

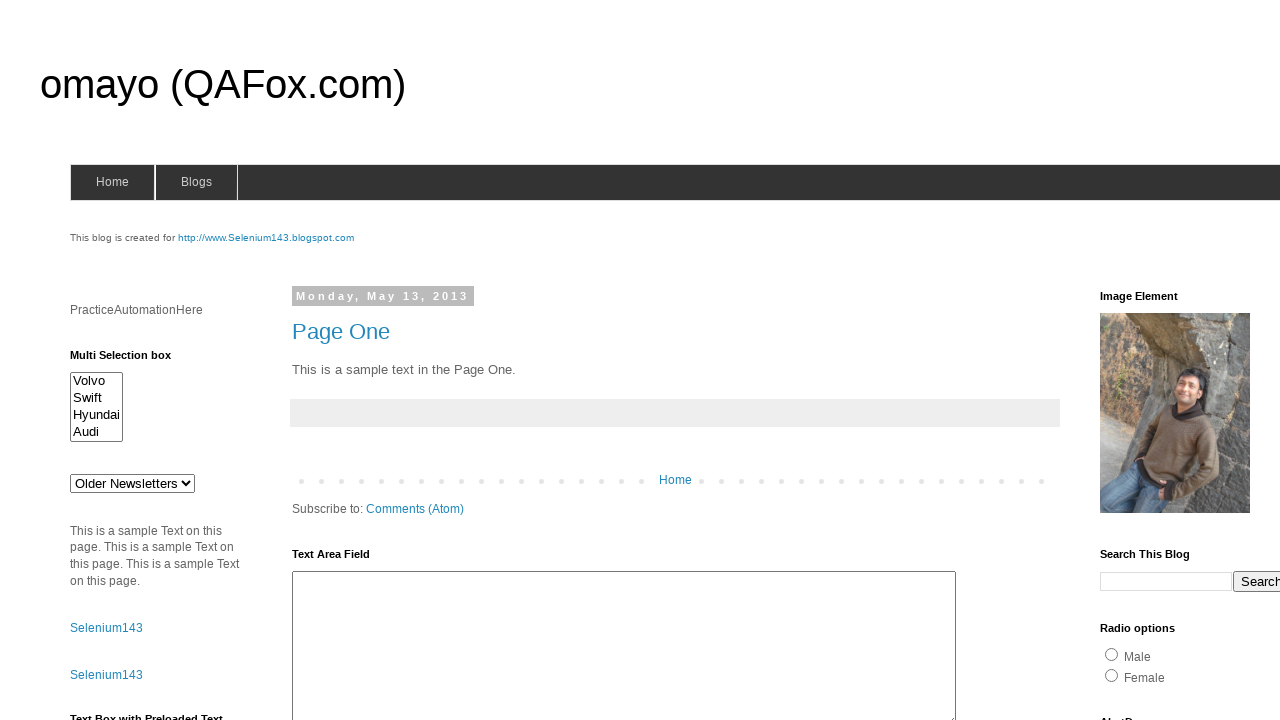

Set viewport size to 1920x1080
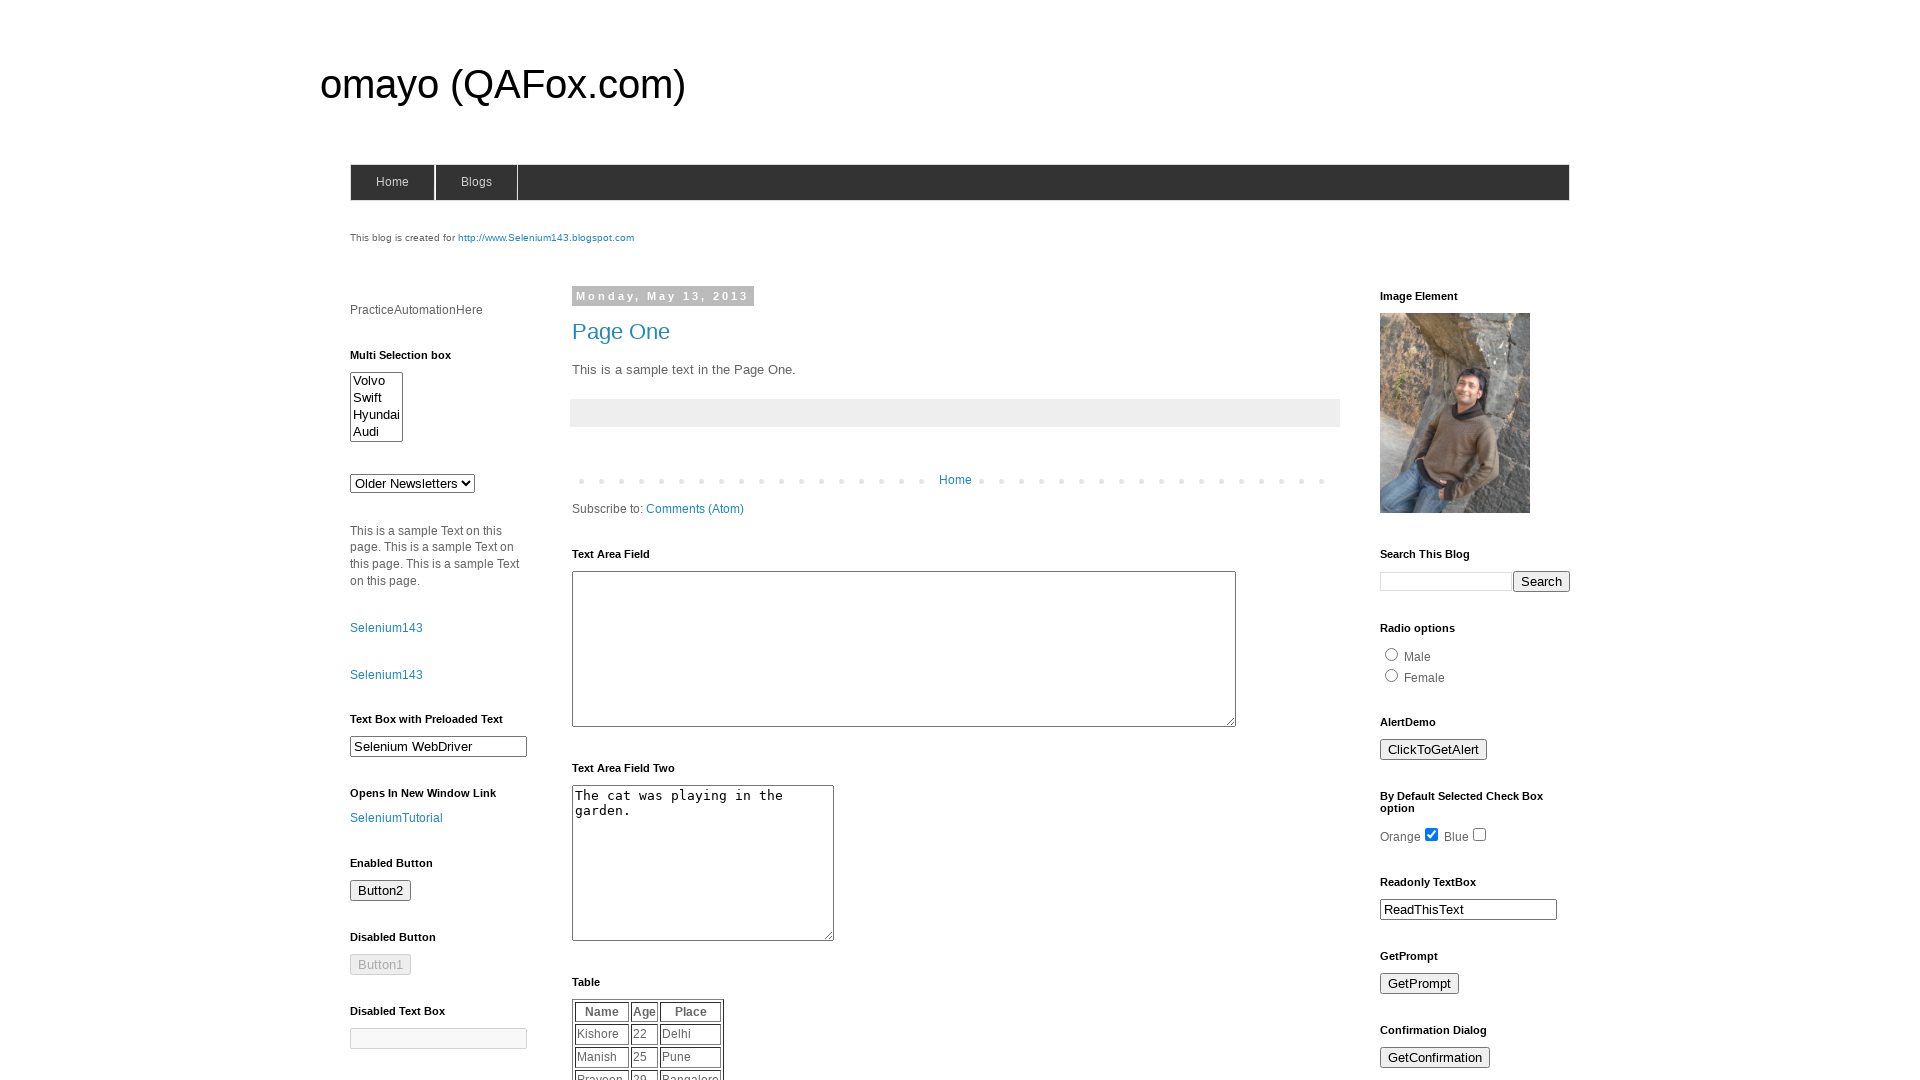

Hidden button element located and attached to DOM
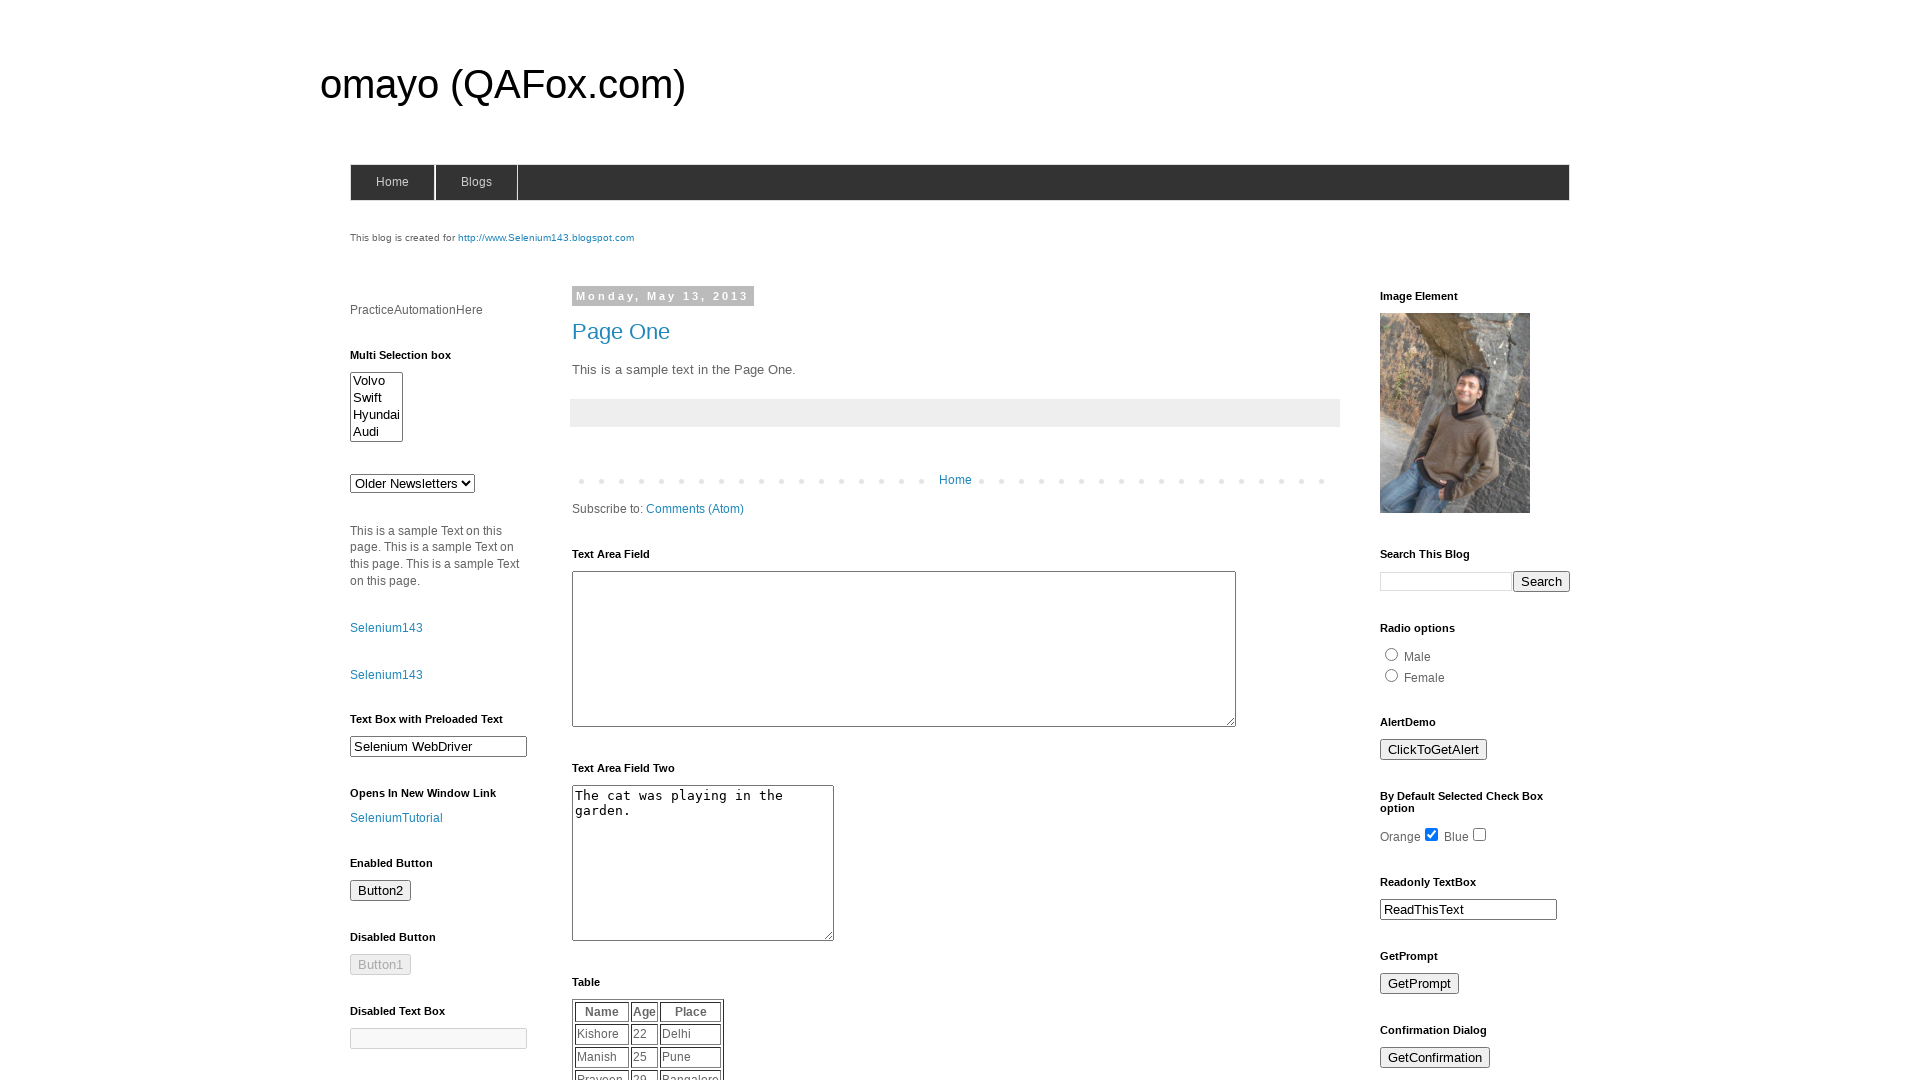

Privacy-policy element not found or not clickable on #privacy-policy
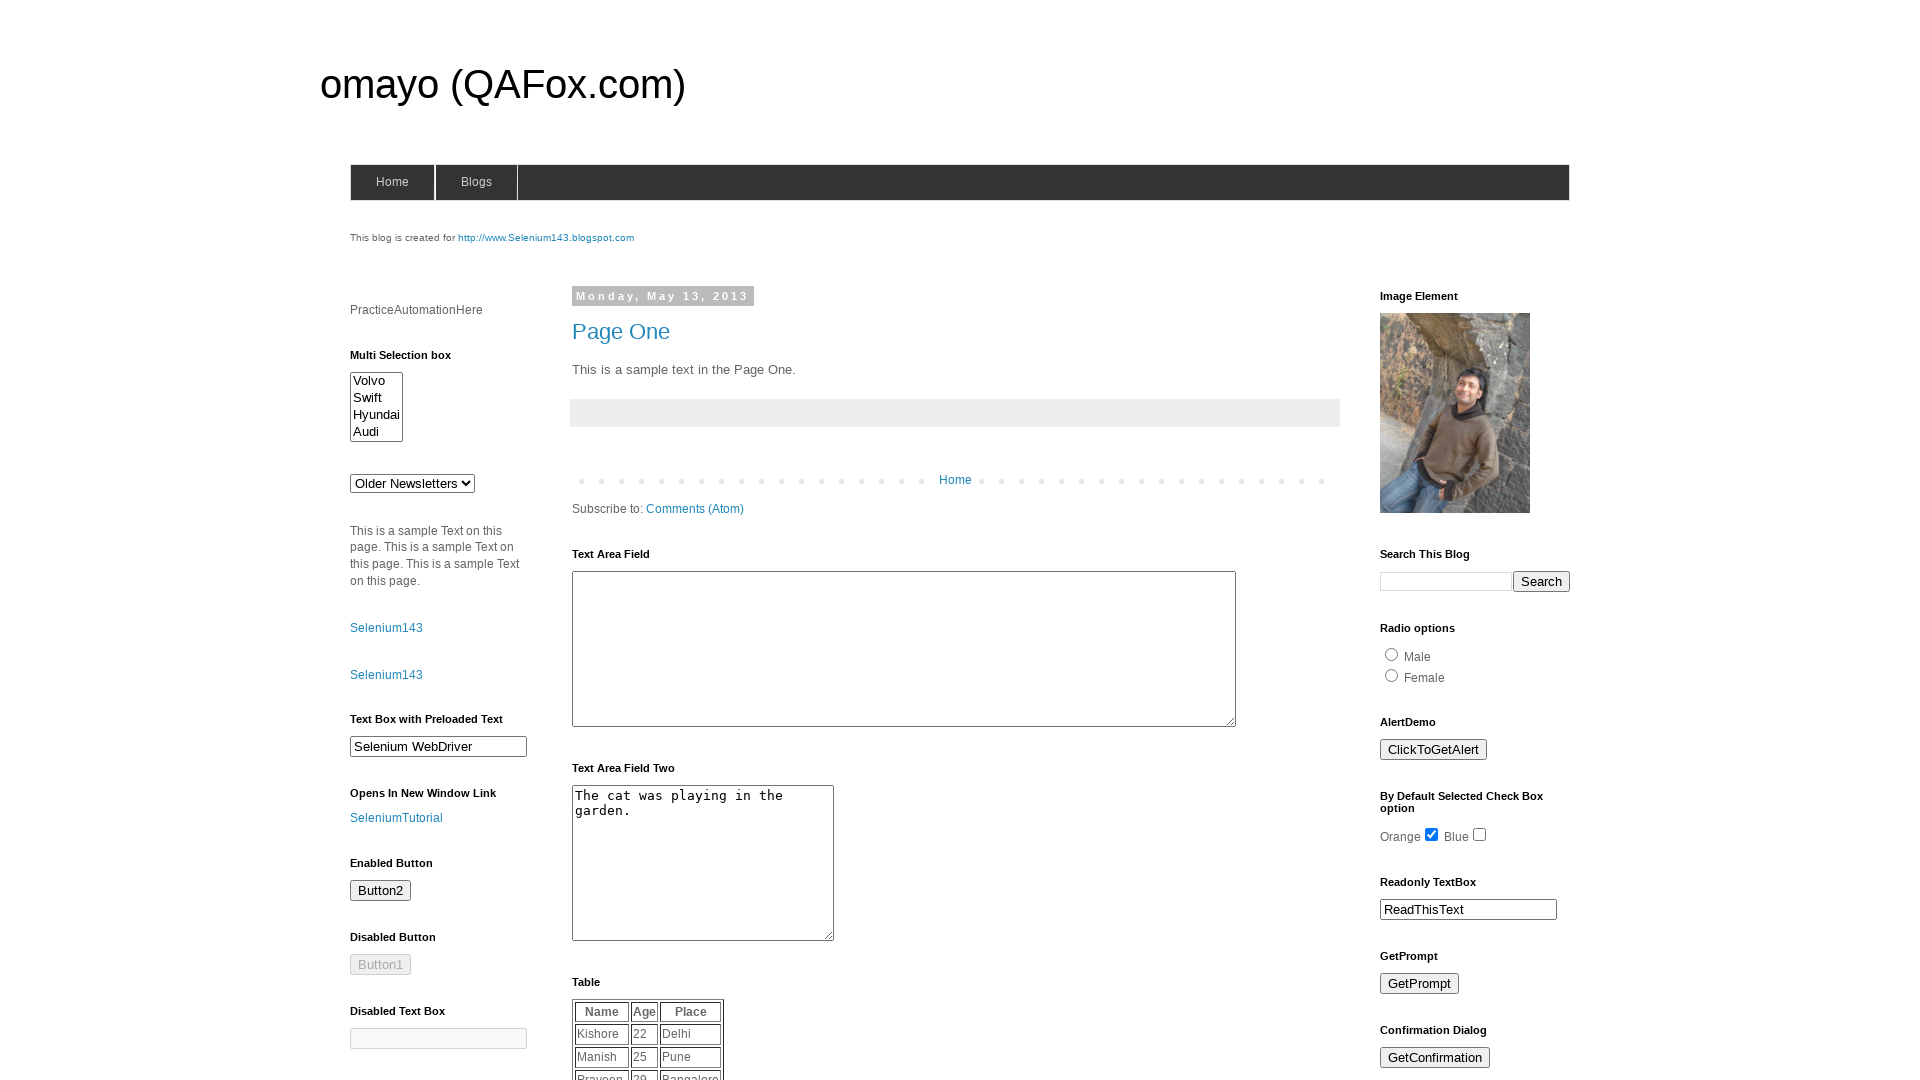

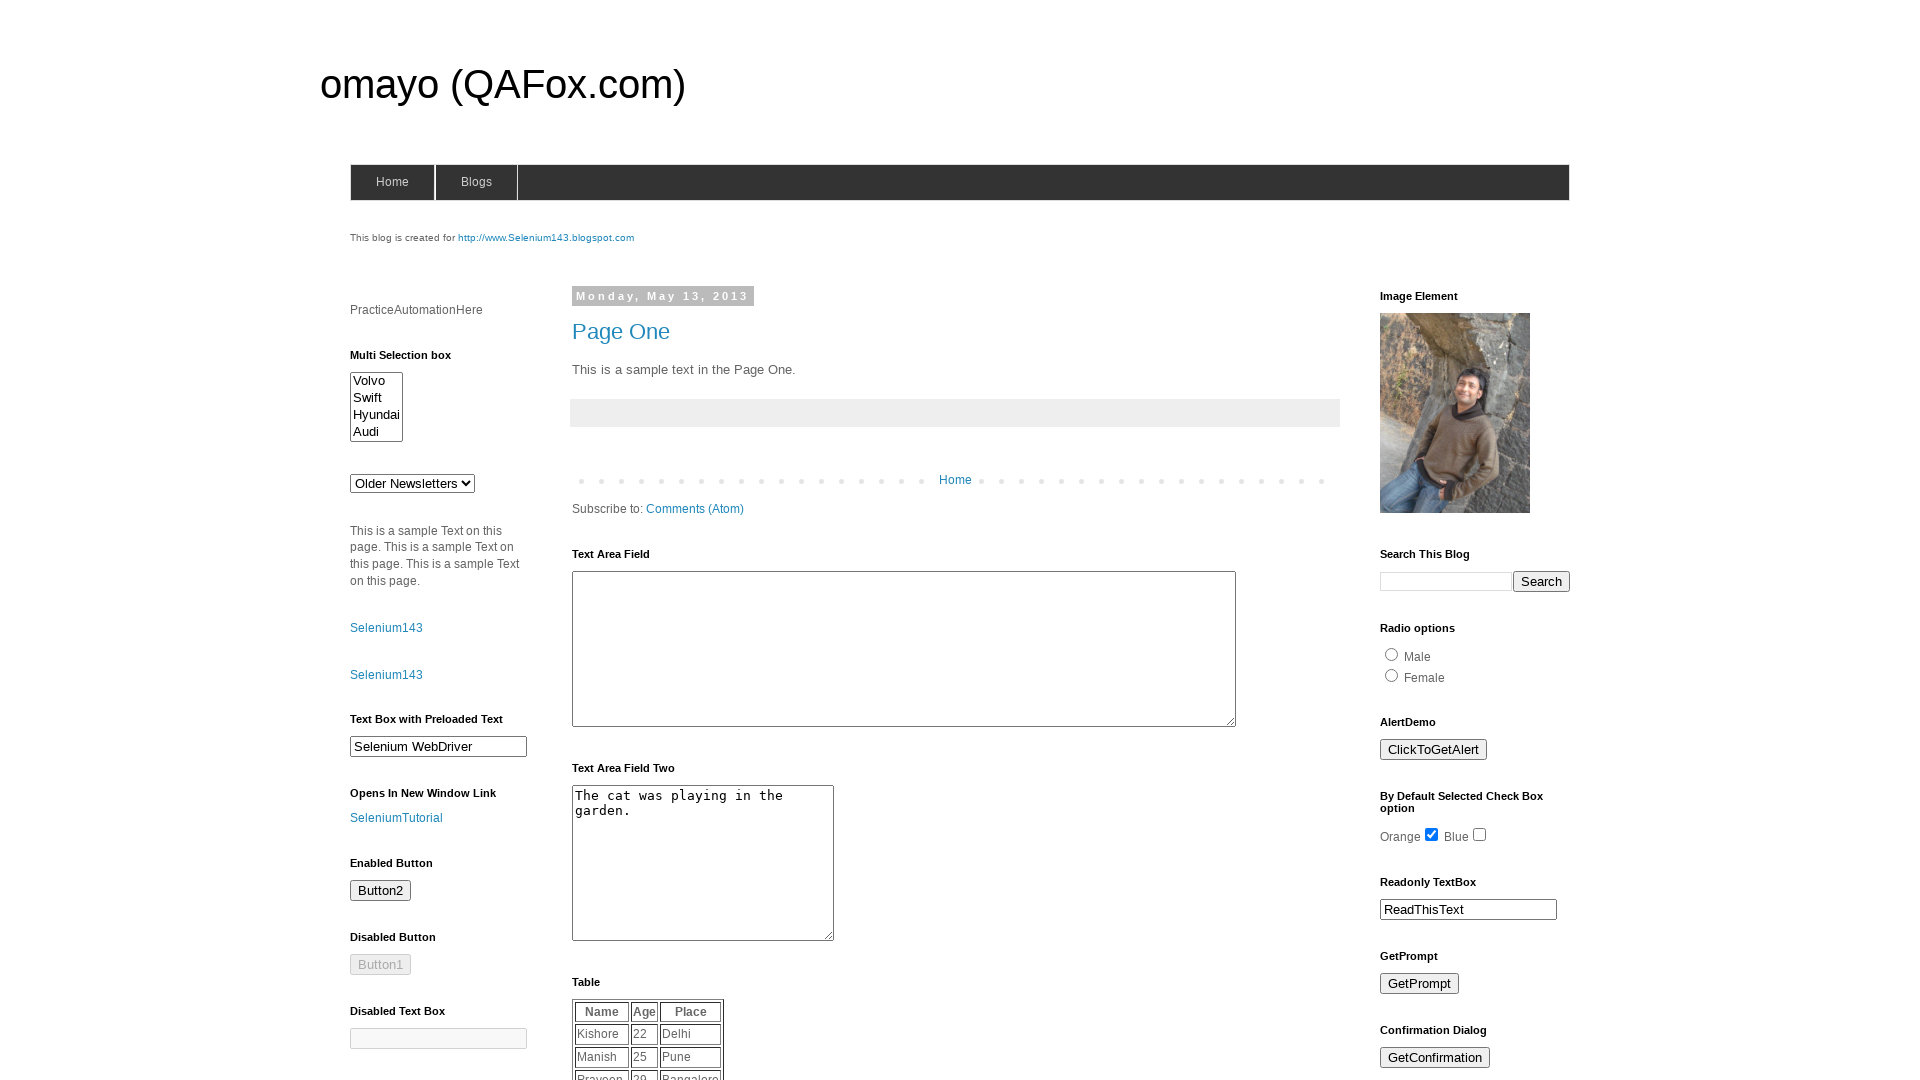